Adds multiple vegetable items (Cucumber, Brocolli, Beetroot) to cart on an e-commerce website by iterating through product listings and clicking add to cart buttons for matching items

Starting URL: https://rahulshettyacademy.com/seleniumPractise/#/

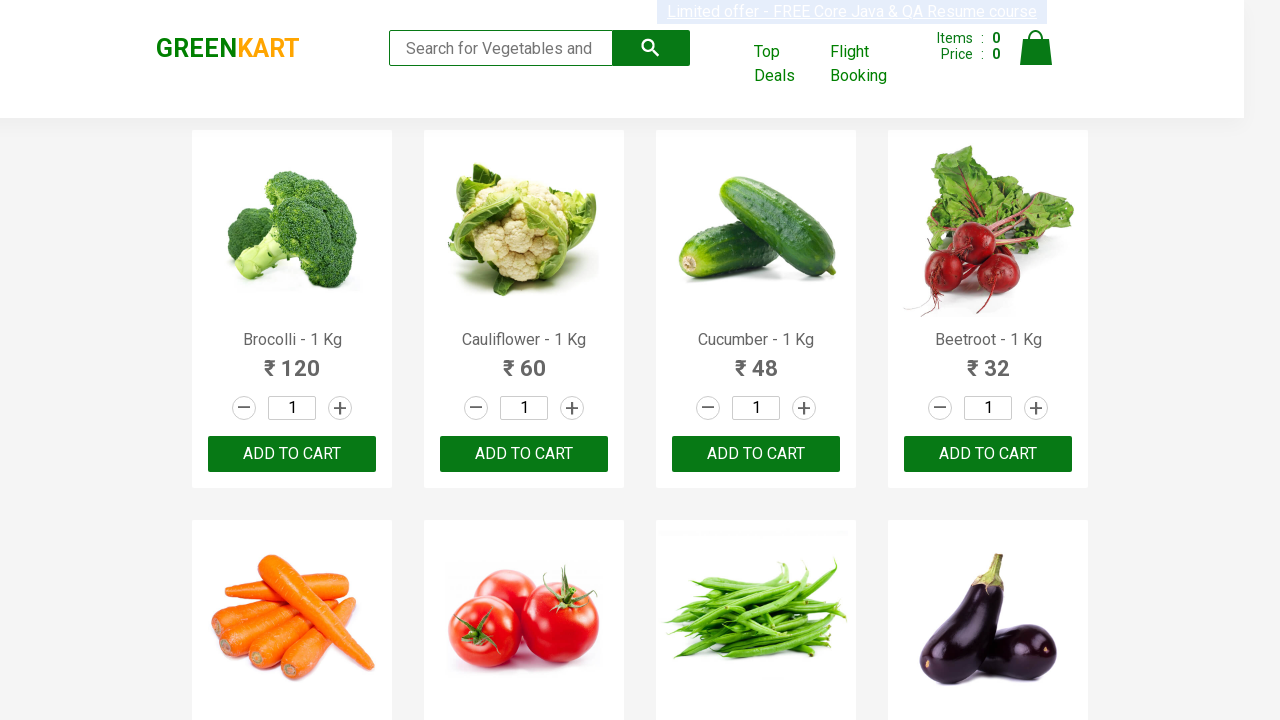

Waited for product listings to load
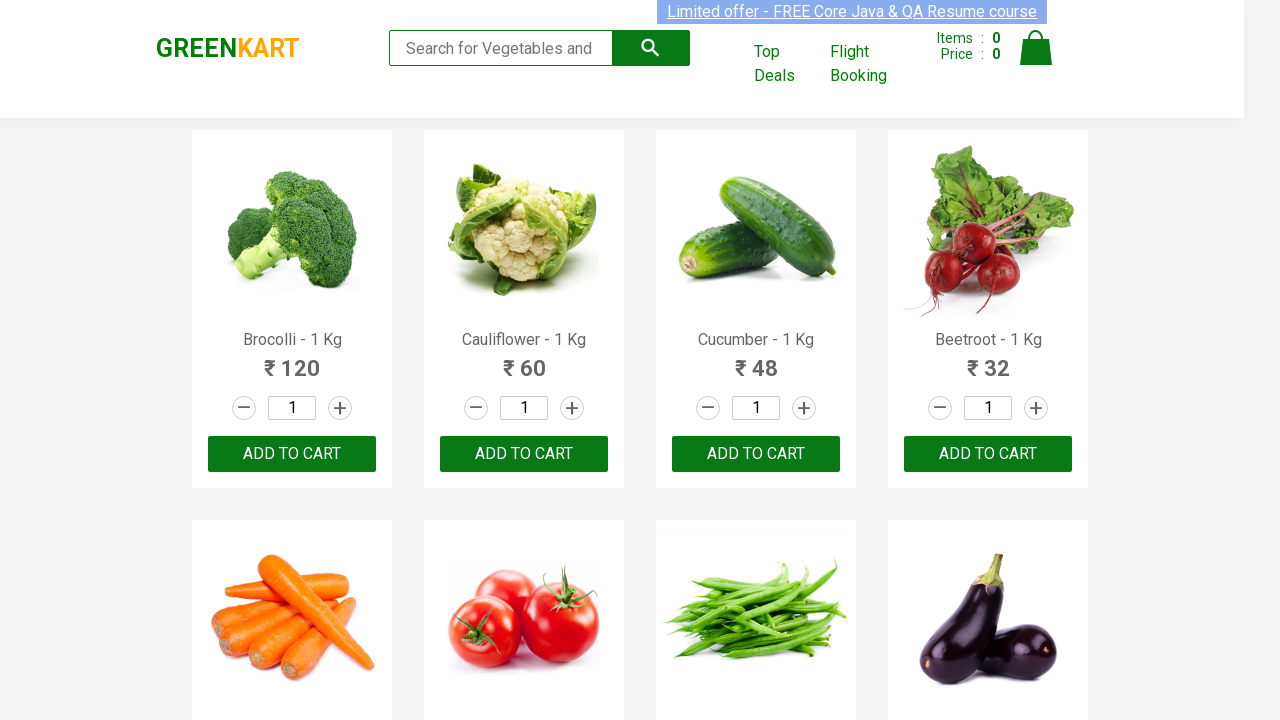

Retrieved all product name elements from the page
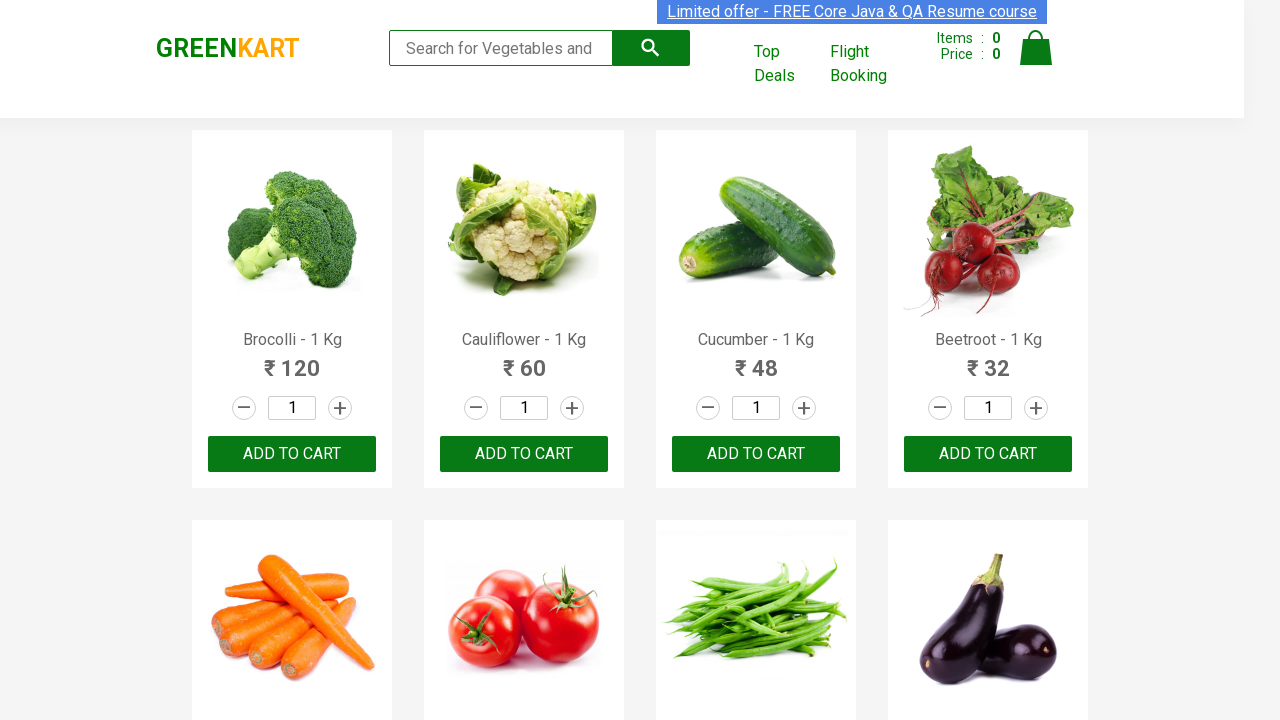

Checked product: Brocolli
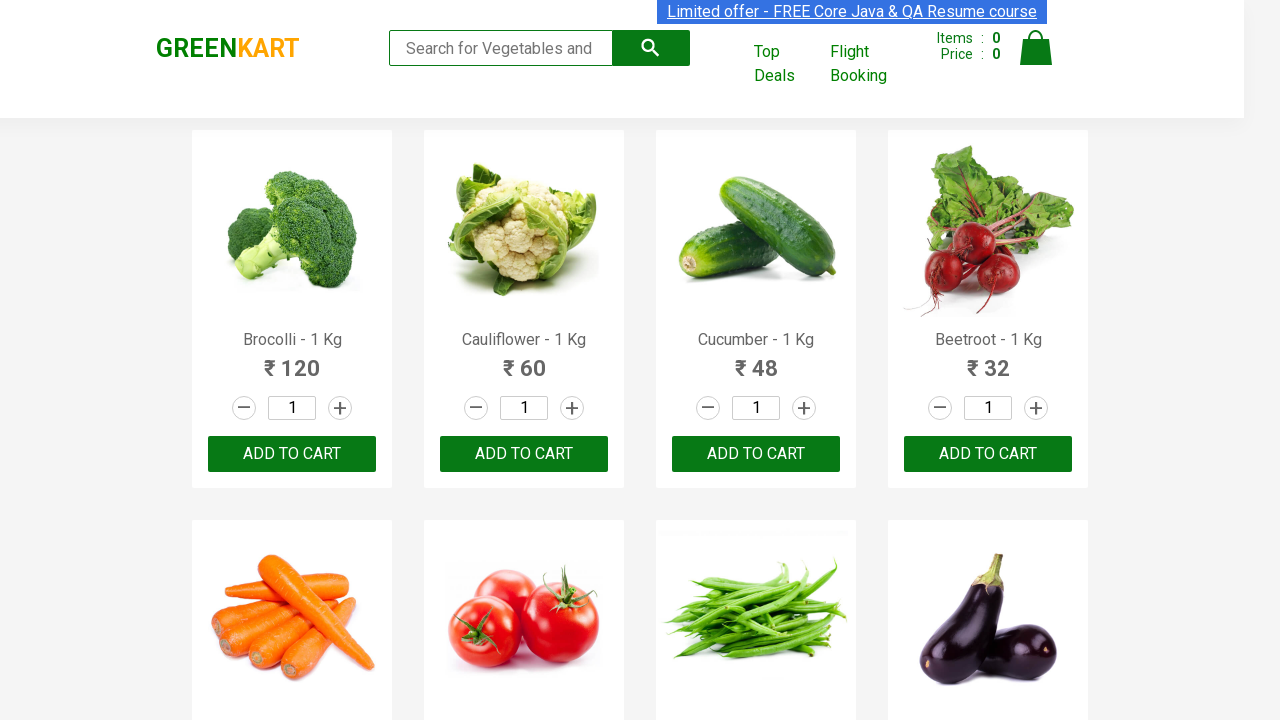

Clicked 'Add to Cart' button for Brocolli at (292, 454) on xpath=//div[@class='product-action']/button >> nth=0
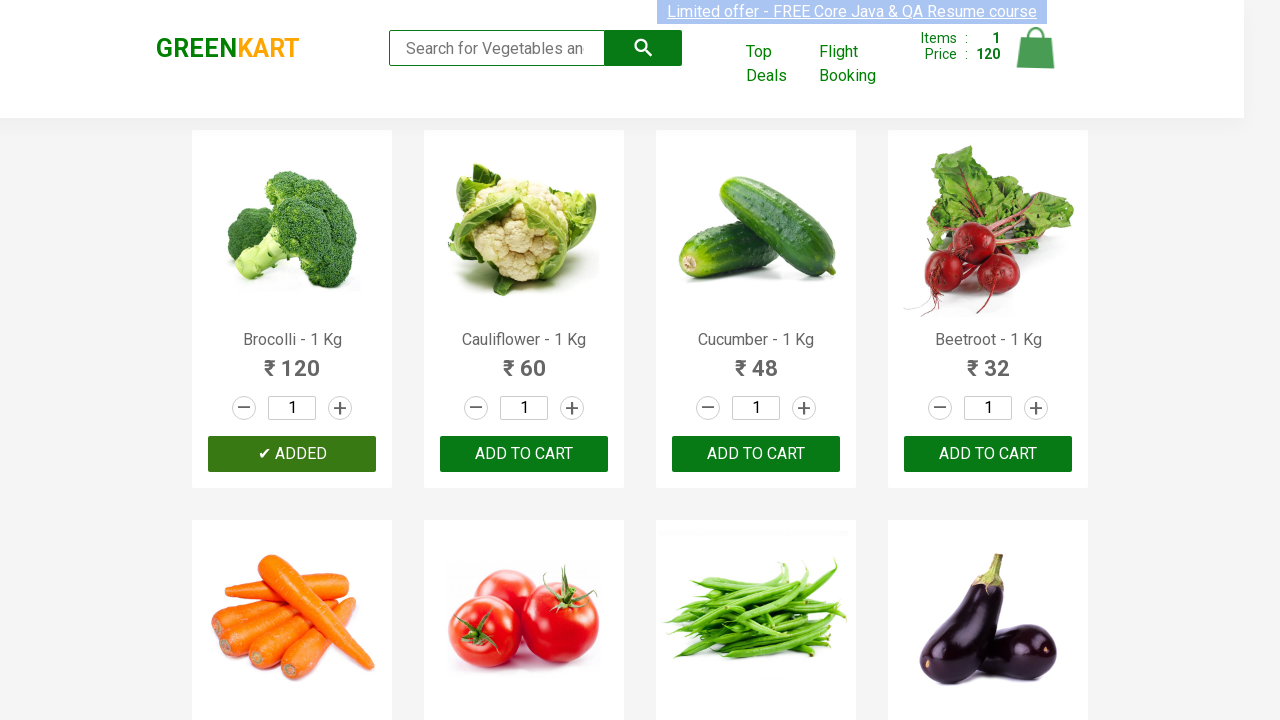

Checked product: Cauliflower
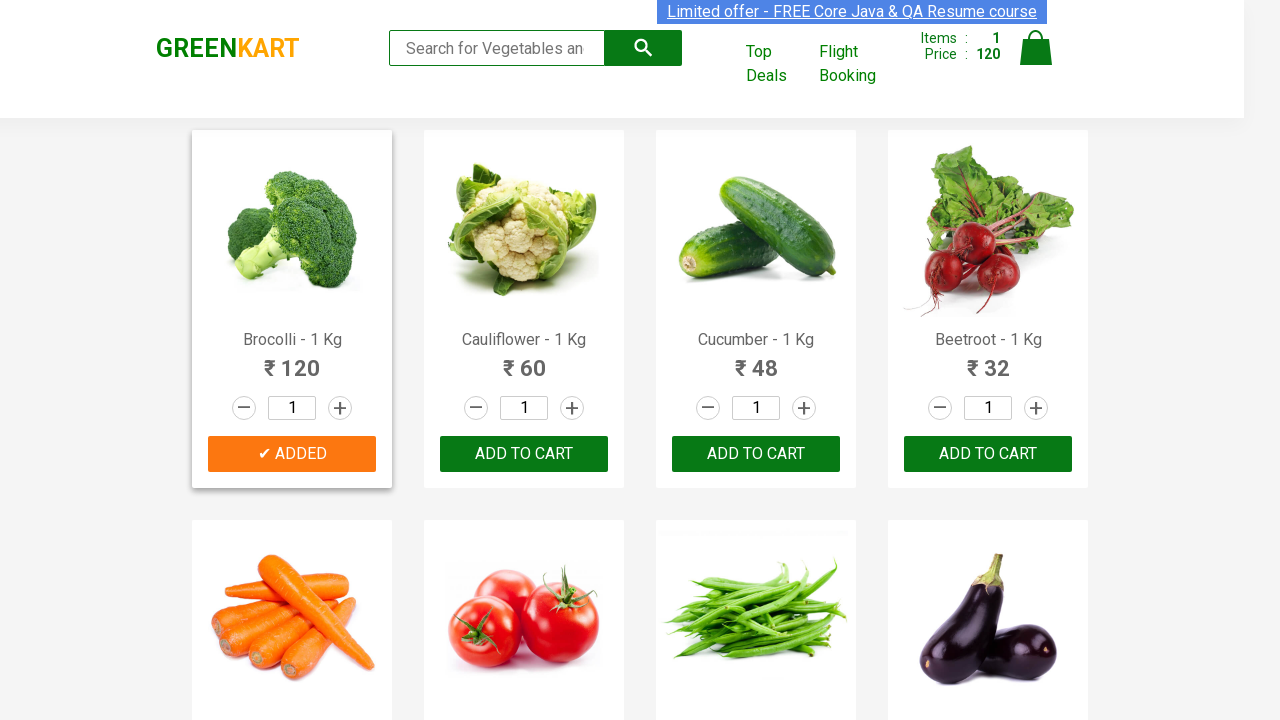

Checked product: Cucumber
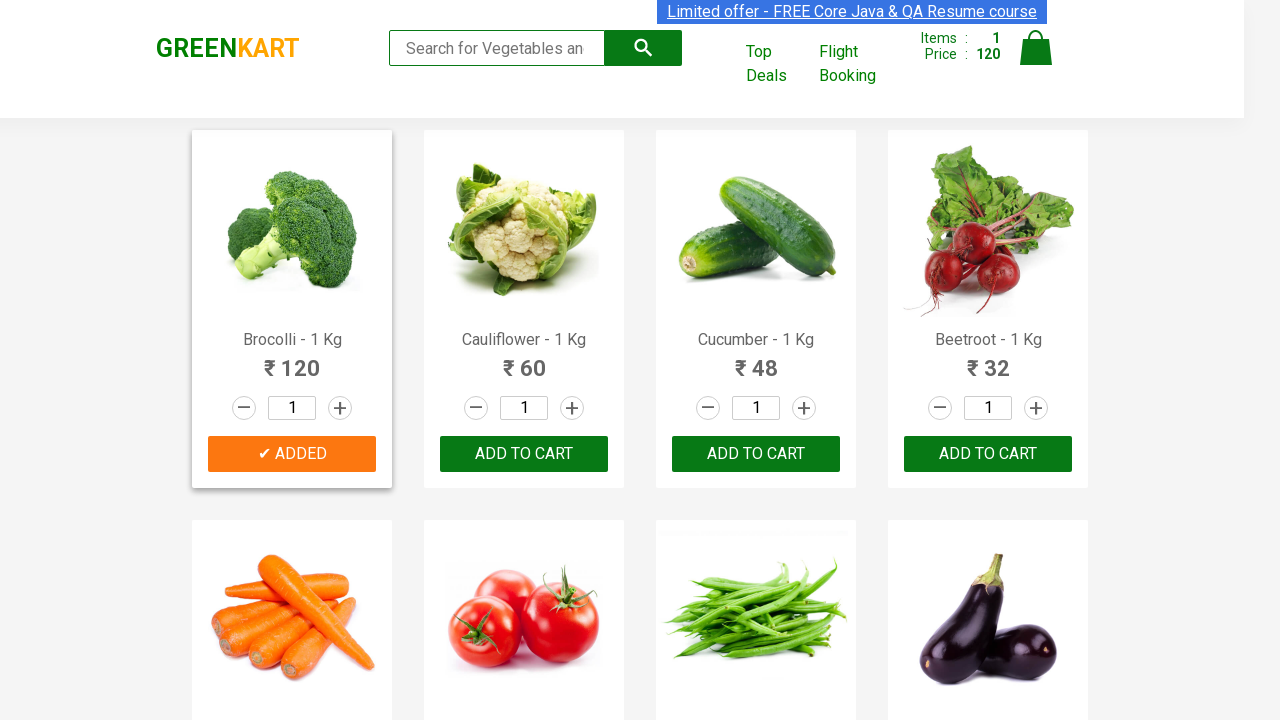

Clicked 'Add to Cart' button for Cucumber at (756, 454) on xpath=//div[@class='product-action']/button >> nth=2
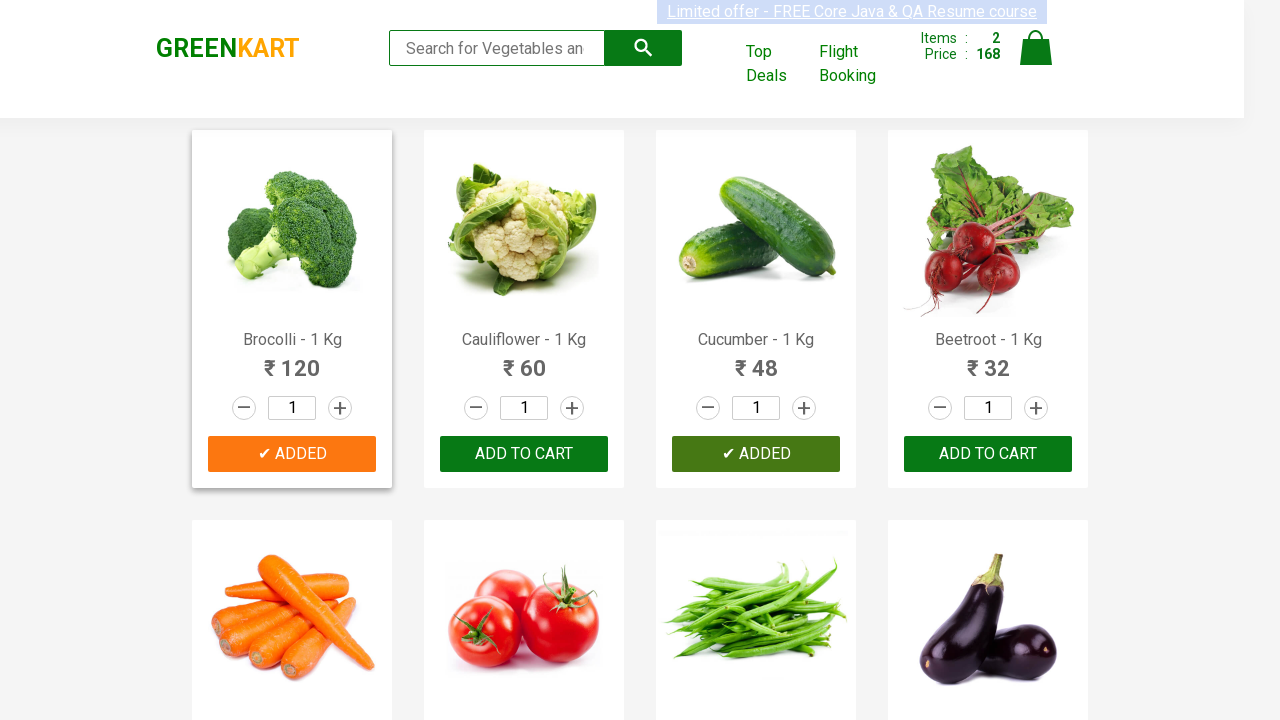

Checked product: Beetroot
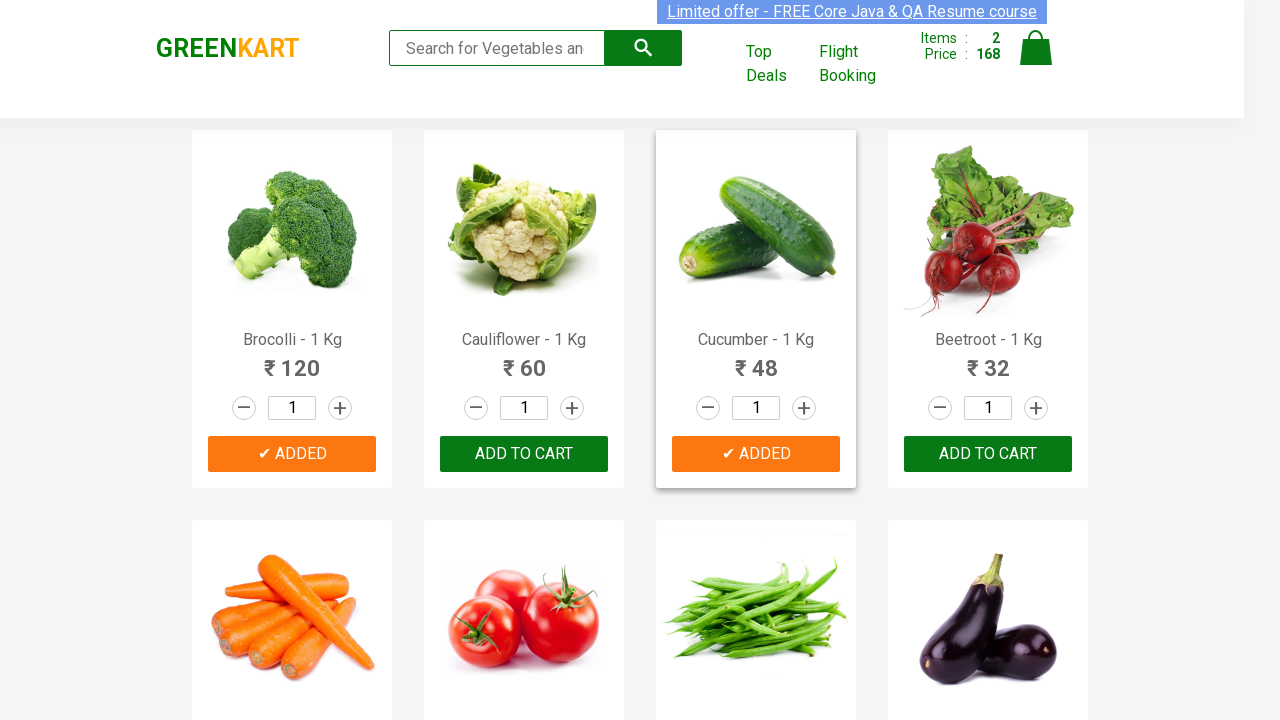

Clicked 'Add to Cart' button for Beetroot at (988, 454) on xpath=//div[@class='product-action']/button >> nth=3
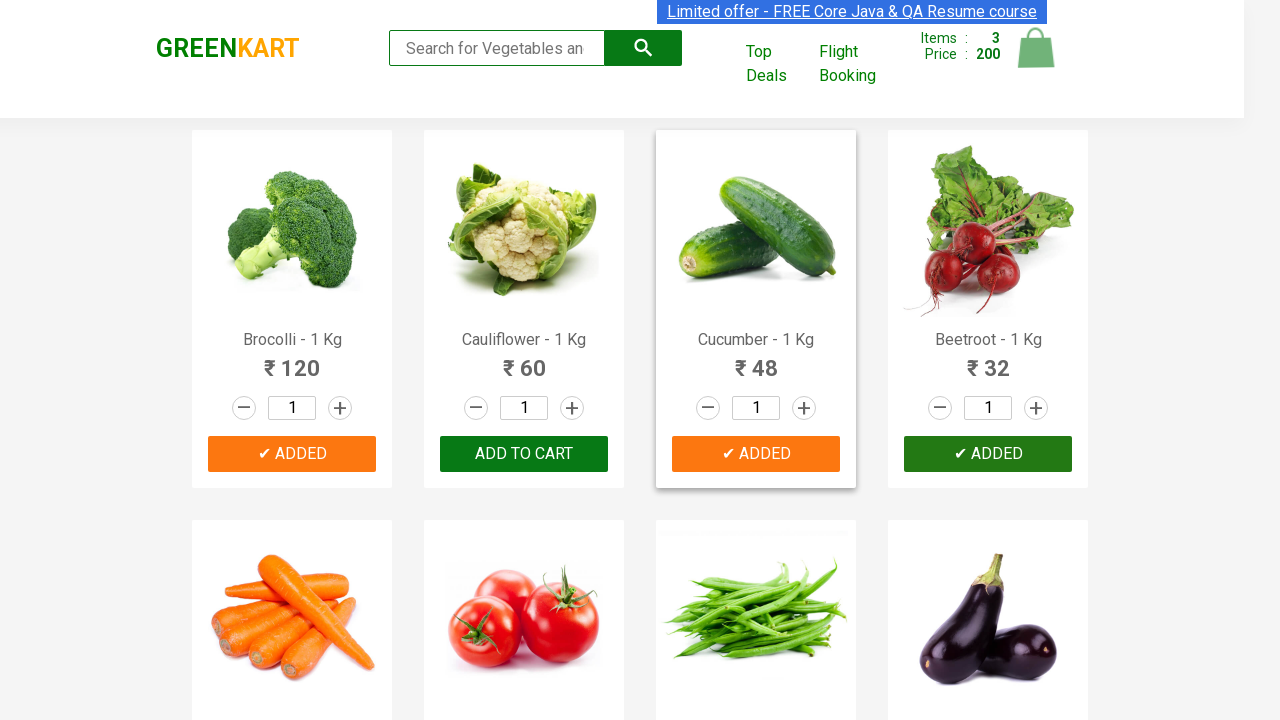

All 3 required items have been added to cart
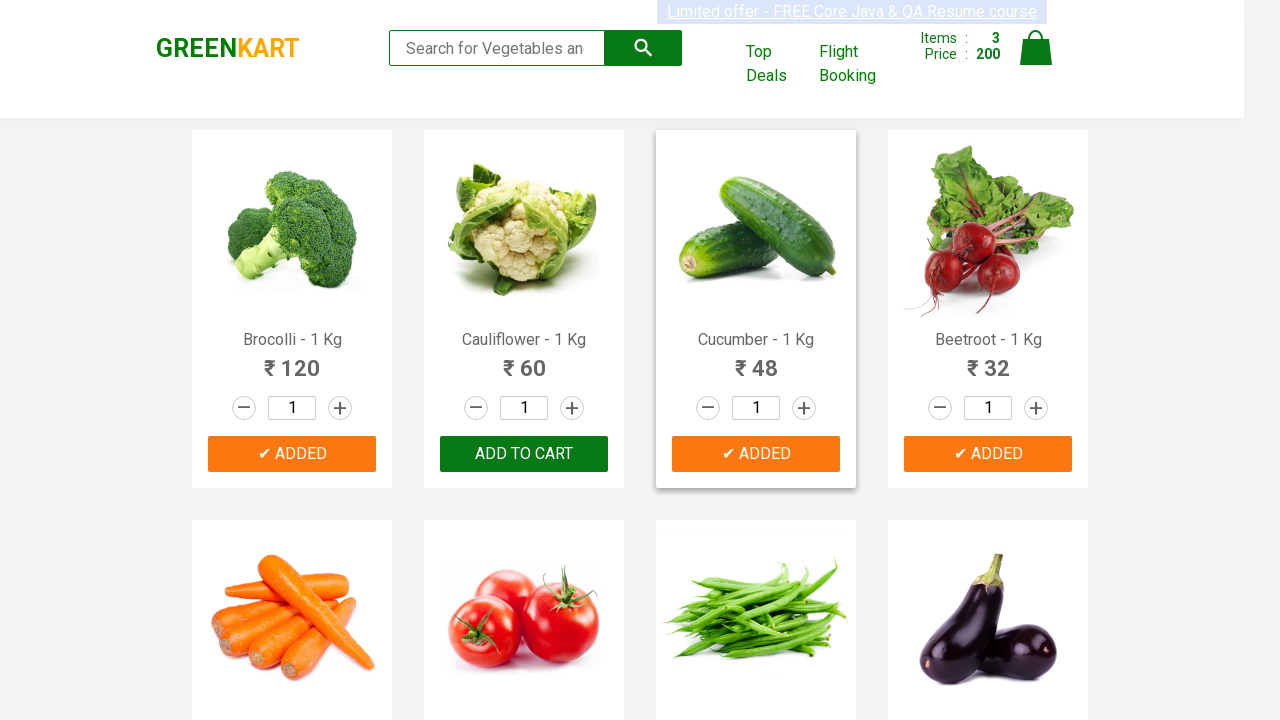

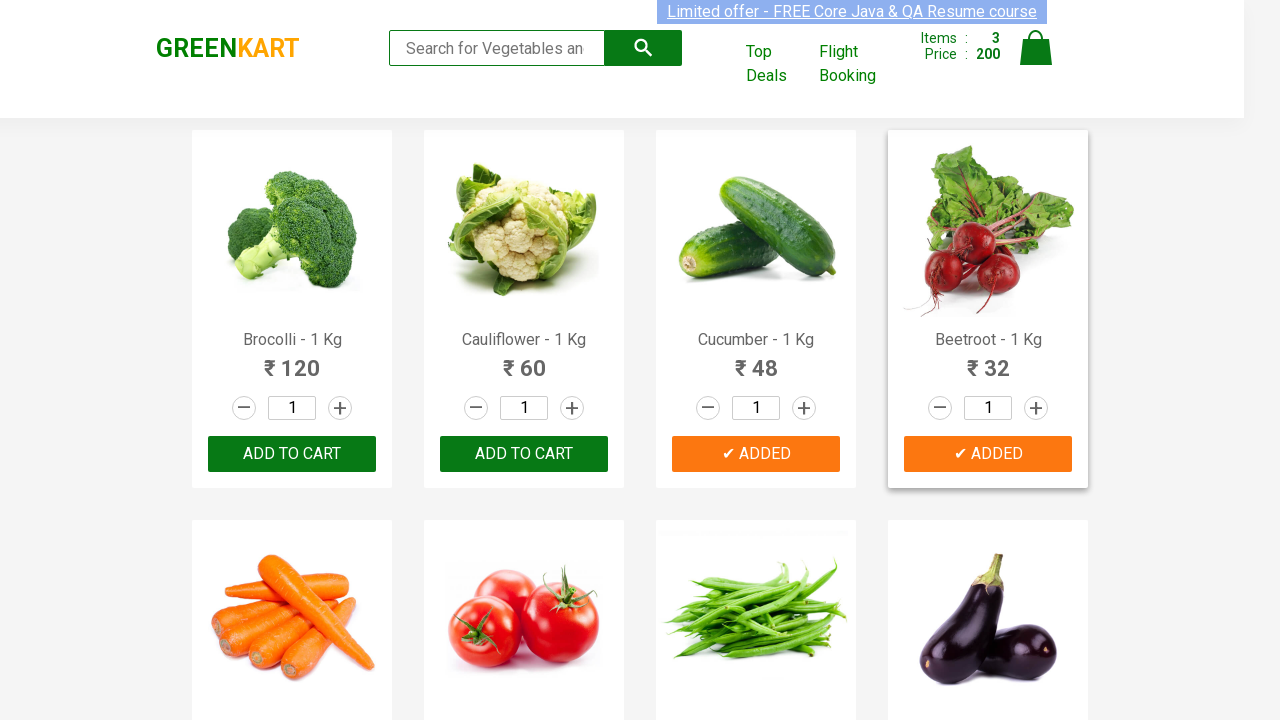